Tests a text box form by filling in user name, email, current address, and permanent address fields, then submitting and verifying the output displays the entered information.

Starting URL: https://demoqa.com/text-box

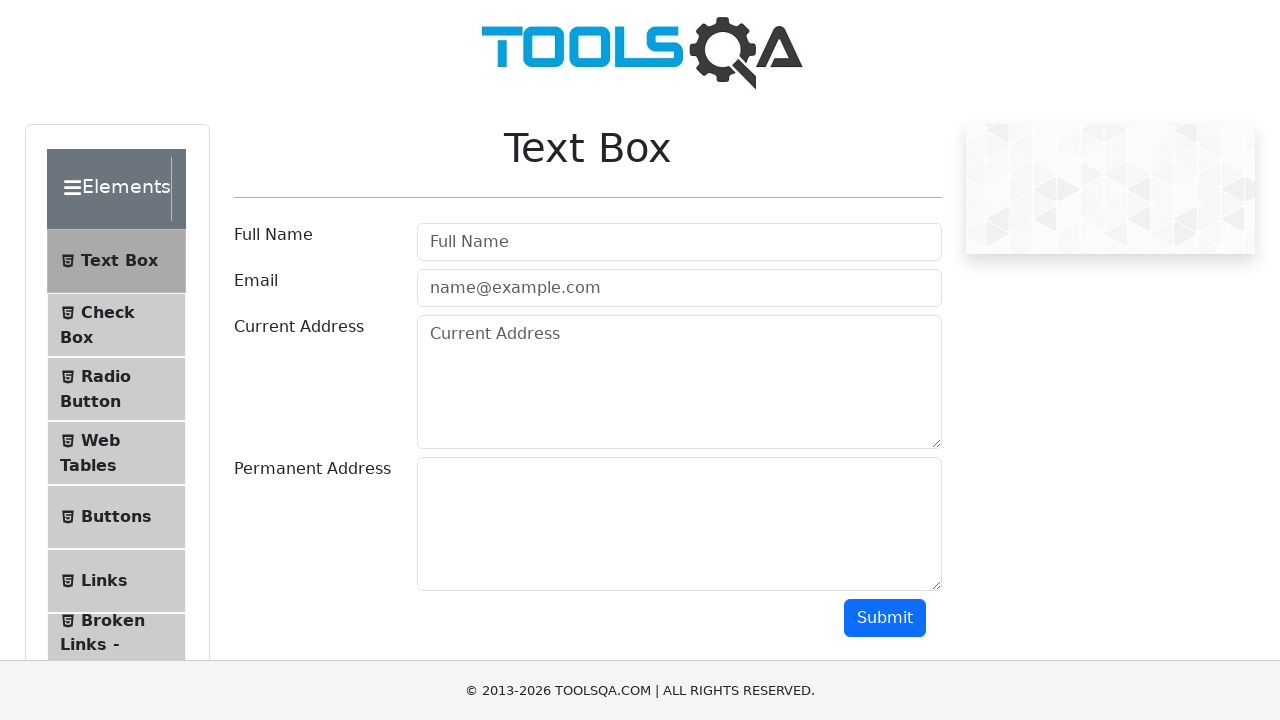

Filled user name field with 'Edik Kungurtsev' on #userName
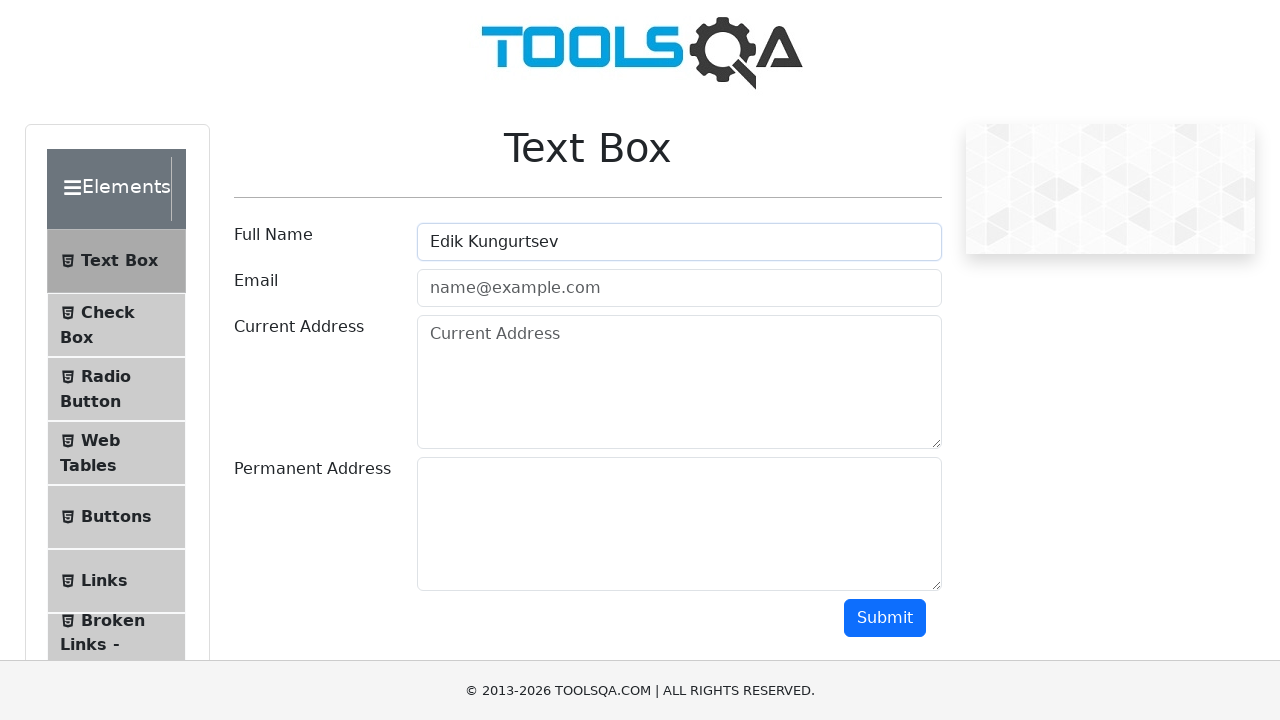

Filled email field with 'Edik@gmail.com' on #userEmail
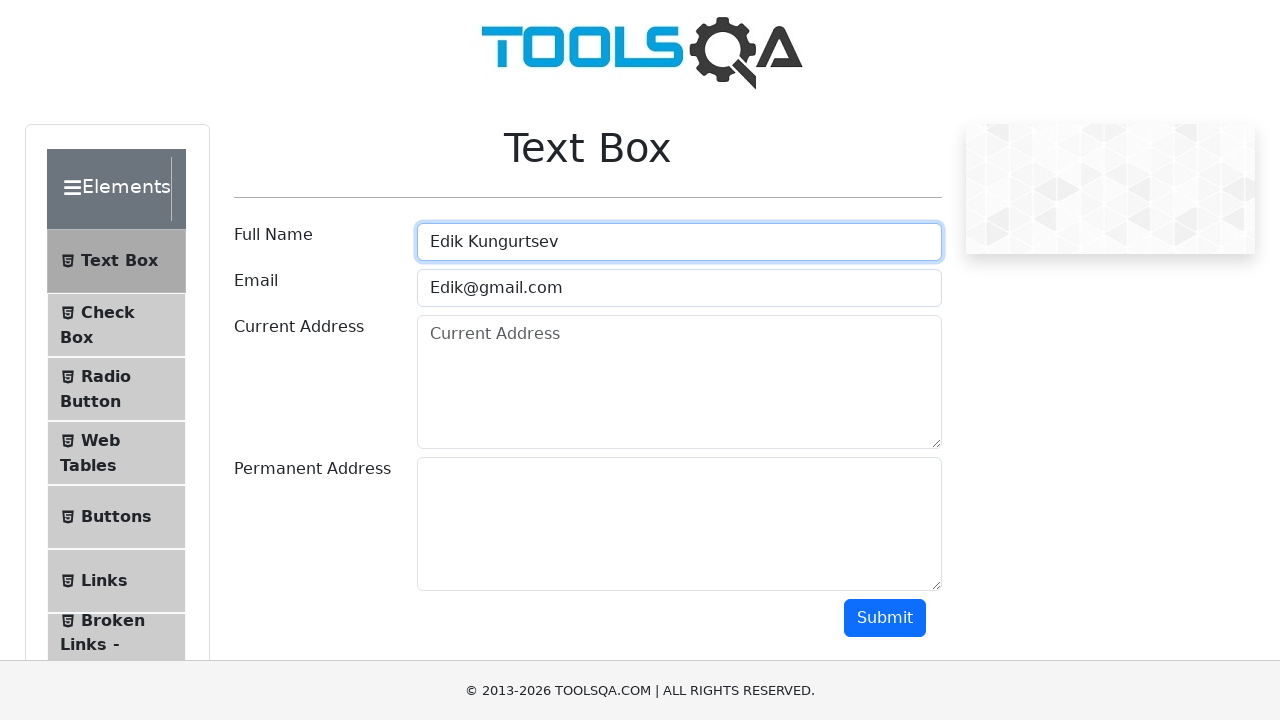

Filled current address field with 'some address 1' on #currentAddress
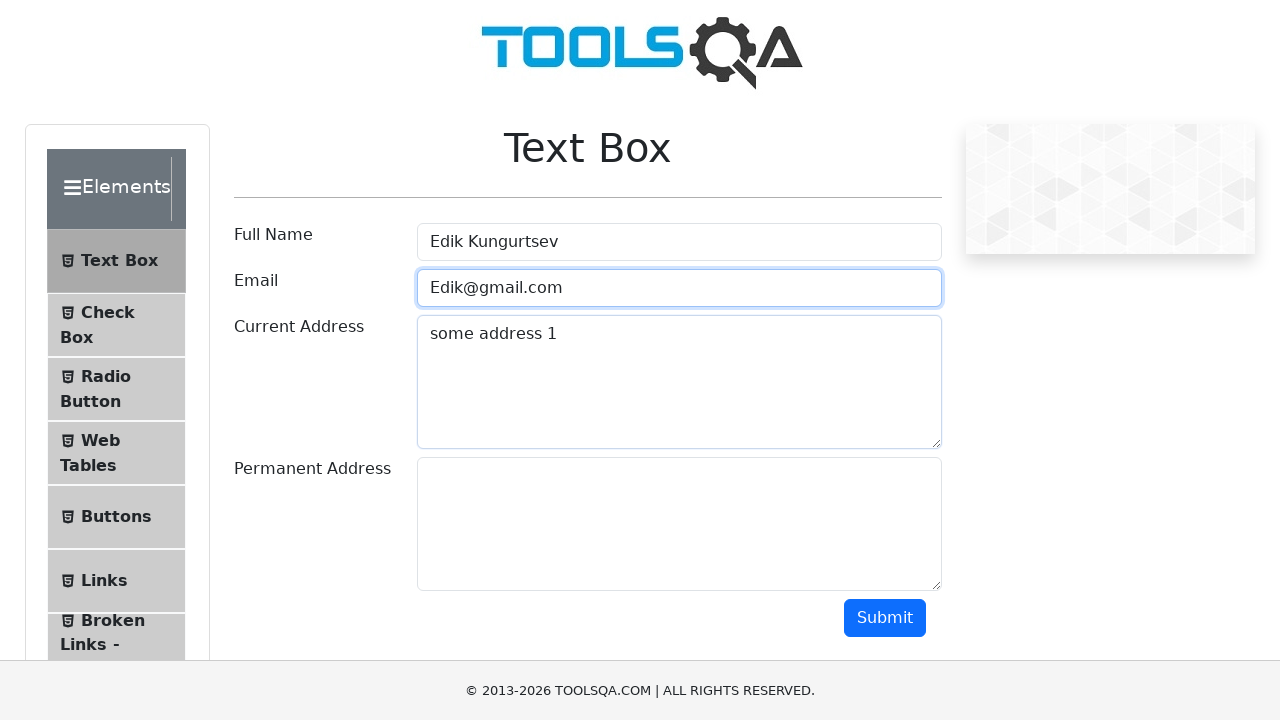

Filled permanent address field with 'Edik Kungurtsev' on #permanentAddress
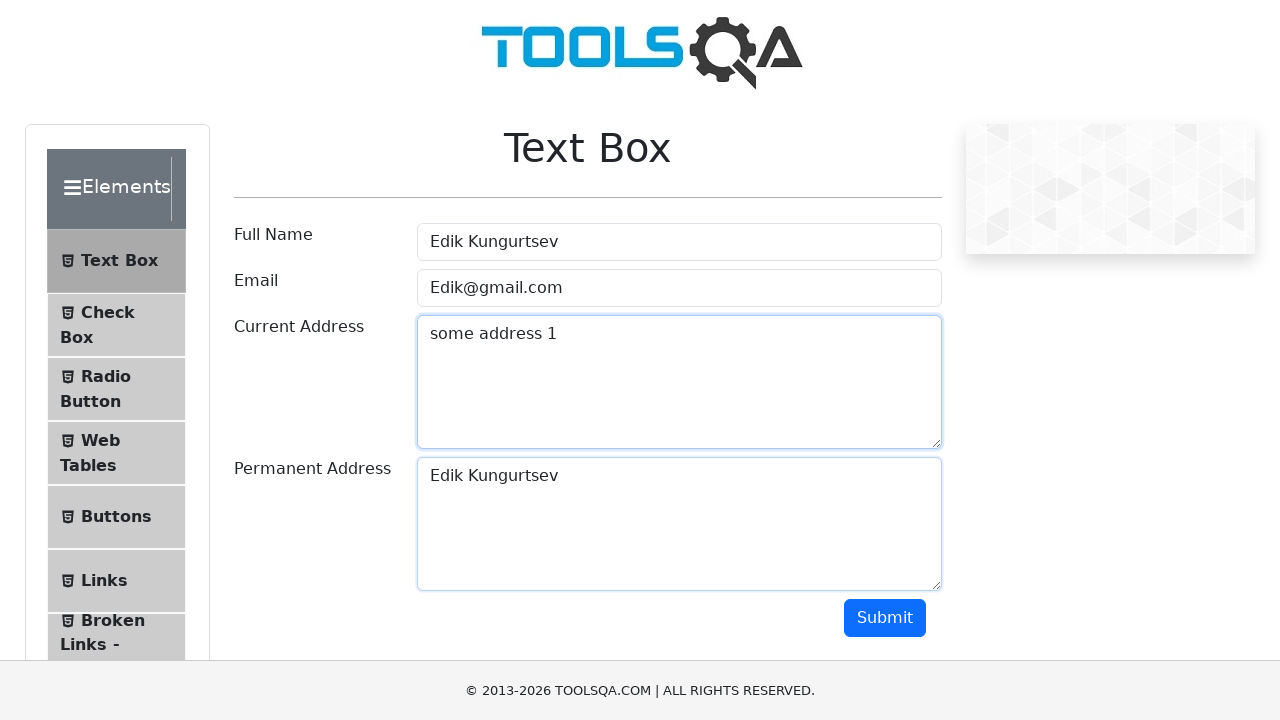

Scrolled submit button into view
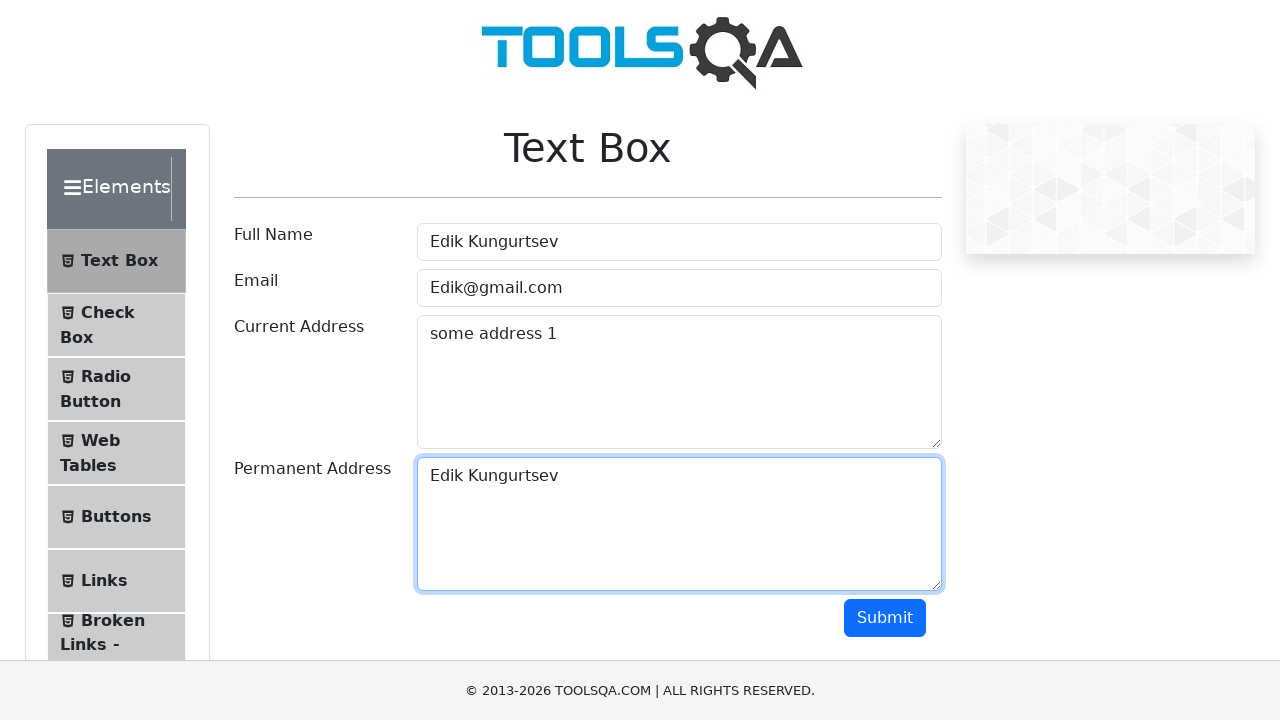

Clicked submit button to submit the form at (885, 618) on #submit
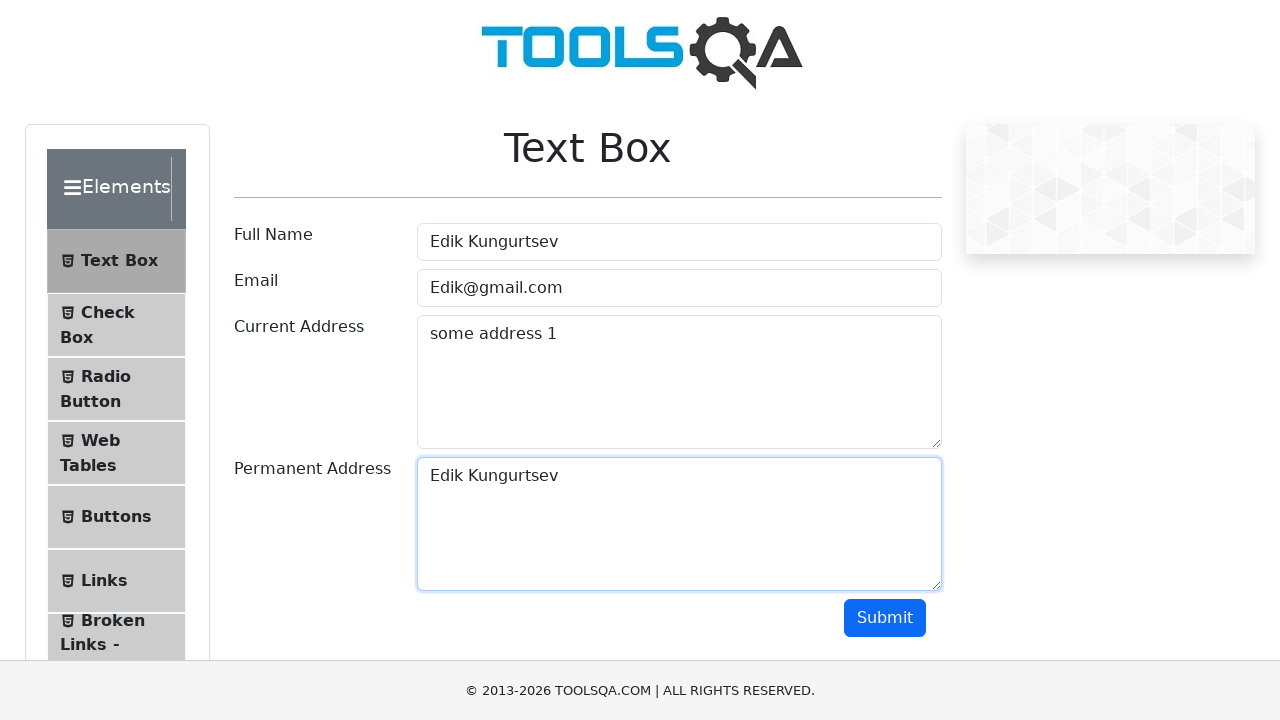

Output section loaded and is visible
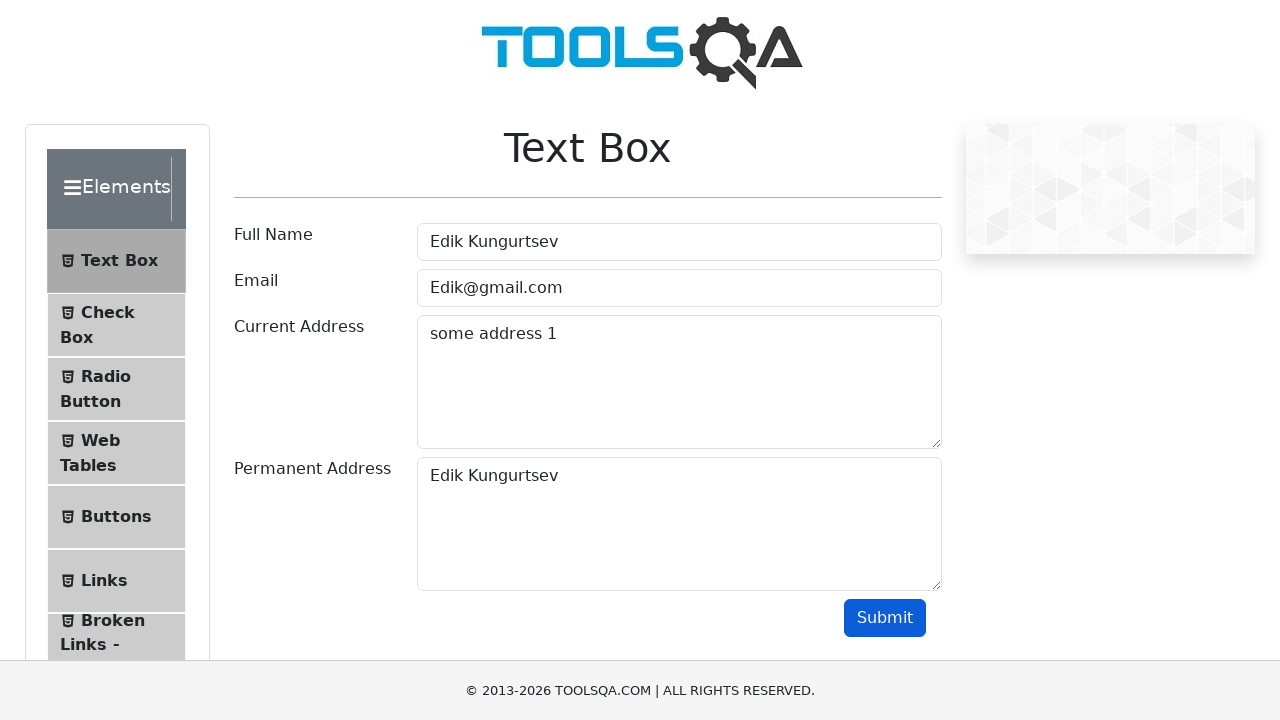

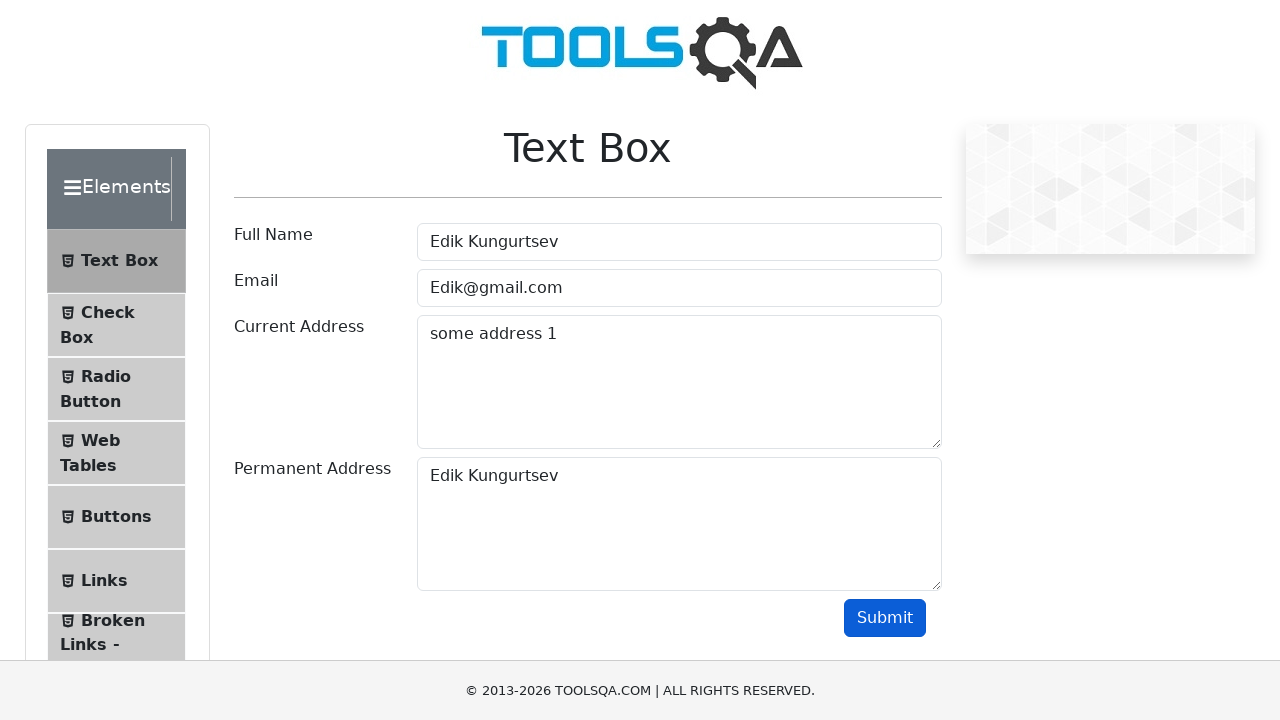